Tests multiple select dropdown by selecting and deselecting options using different methods

Starting URL: https://www.letskodeit.com/practice

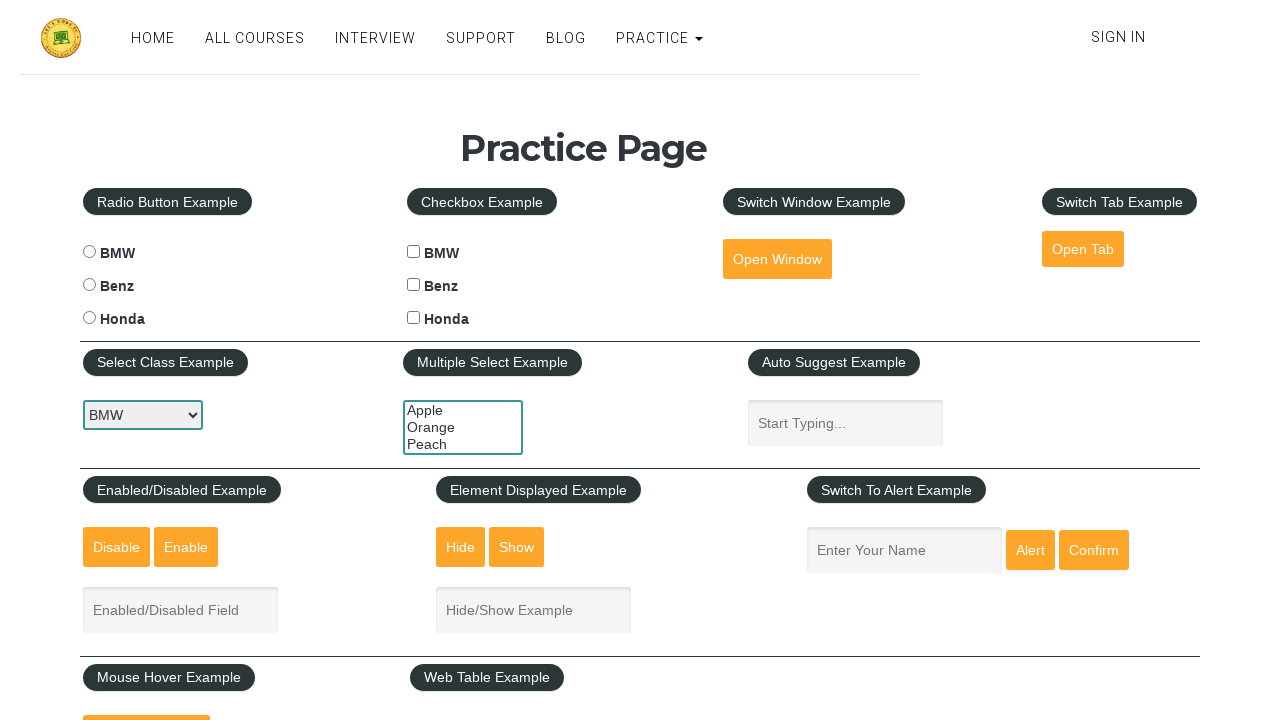

Selected 'orange' option by value from multiple select dropdown on #multiple-select-example
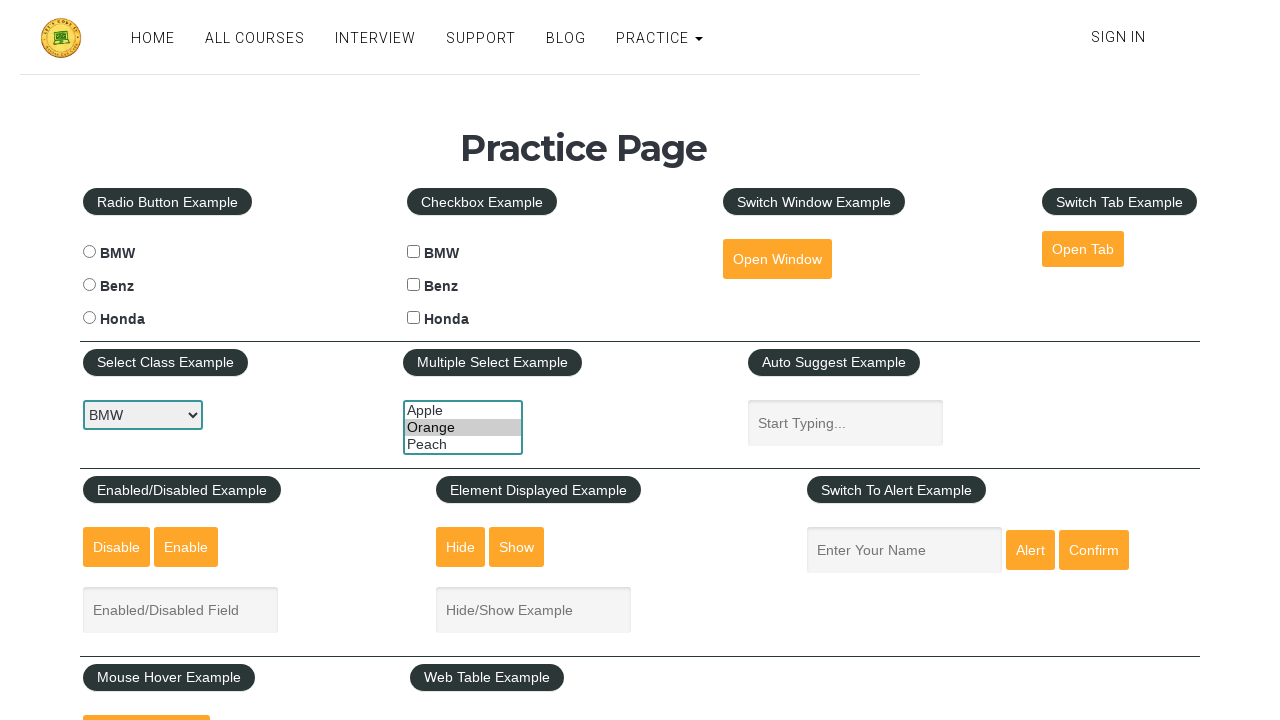

Deselected orange by clearing all selections on #multiple-select-example
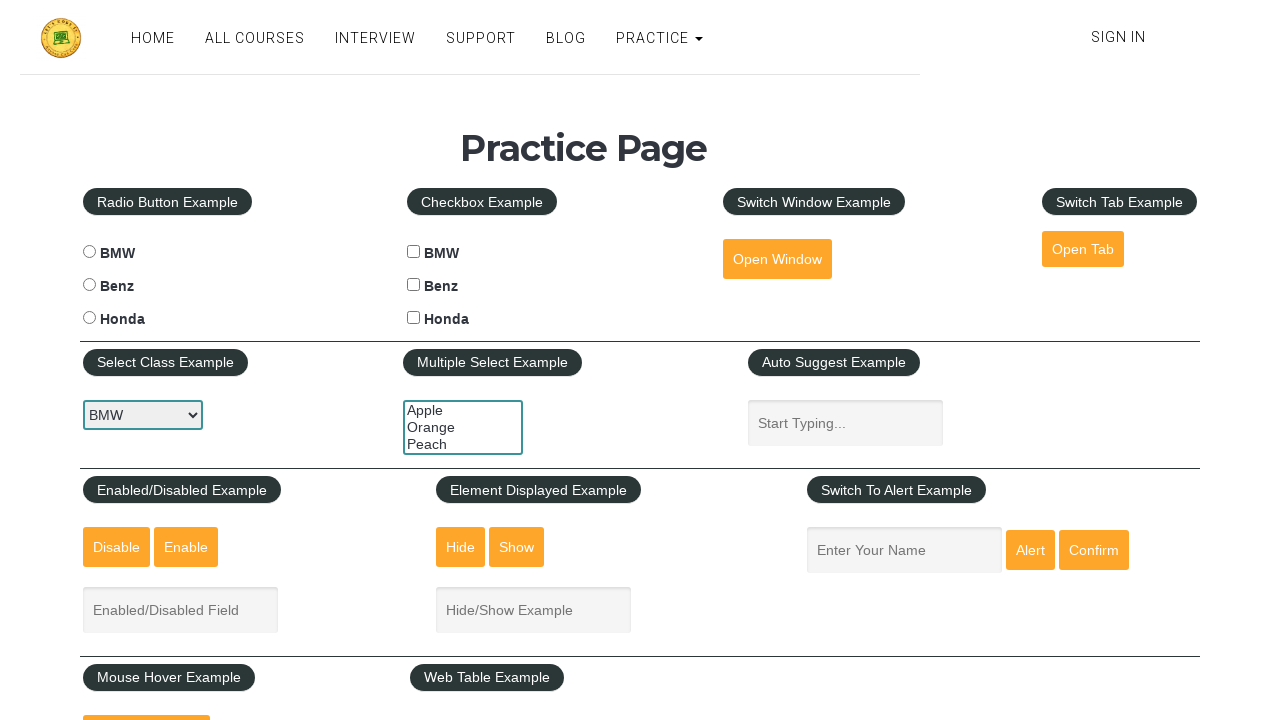

Selected 3rd option (index 2) from multiple select dropdown on #multiple-select-example
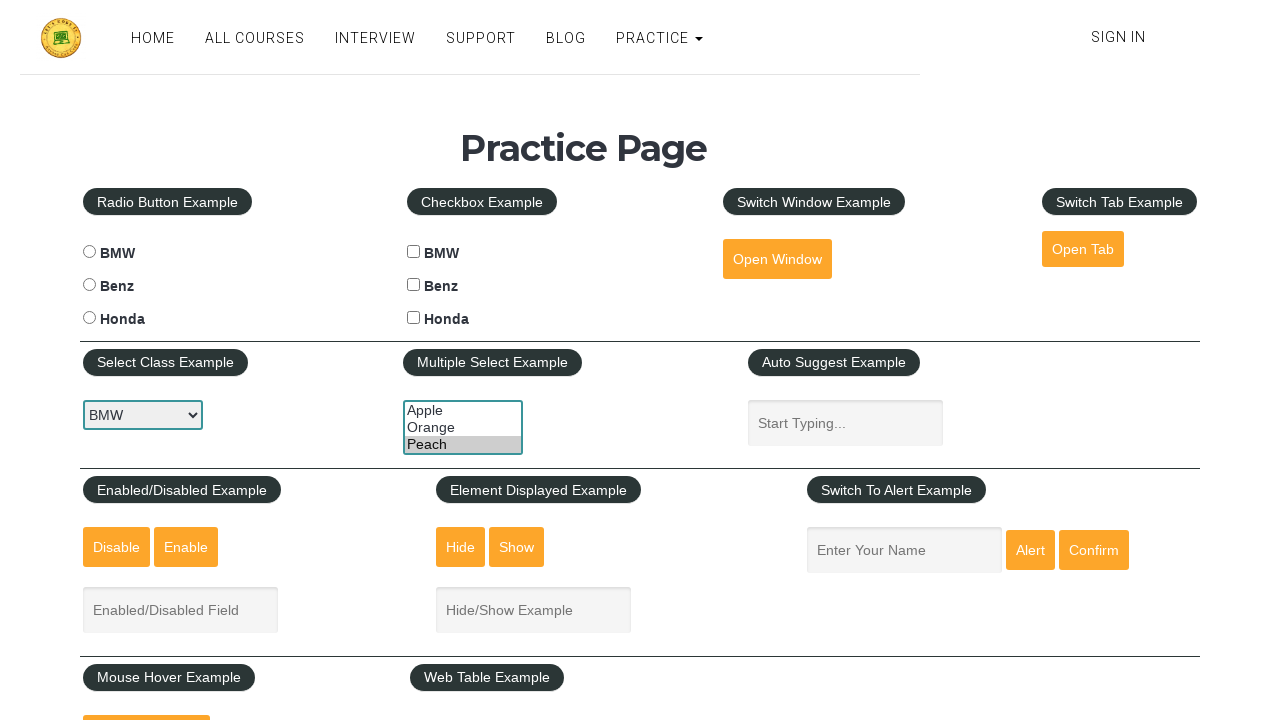

Selected 'Apple' option by visible text from multiple select dropdown on #multiple-select-example
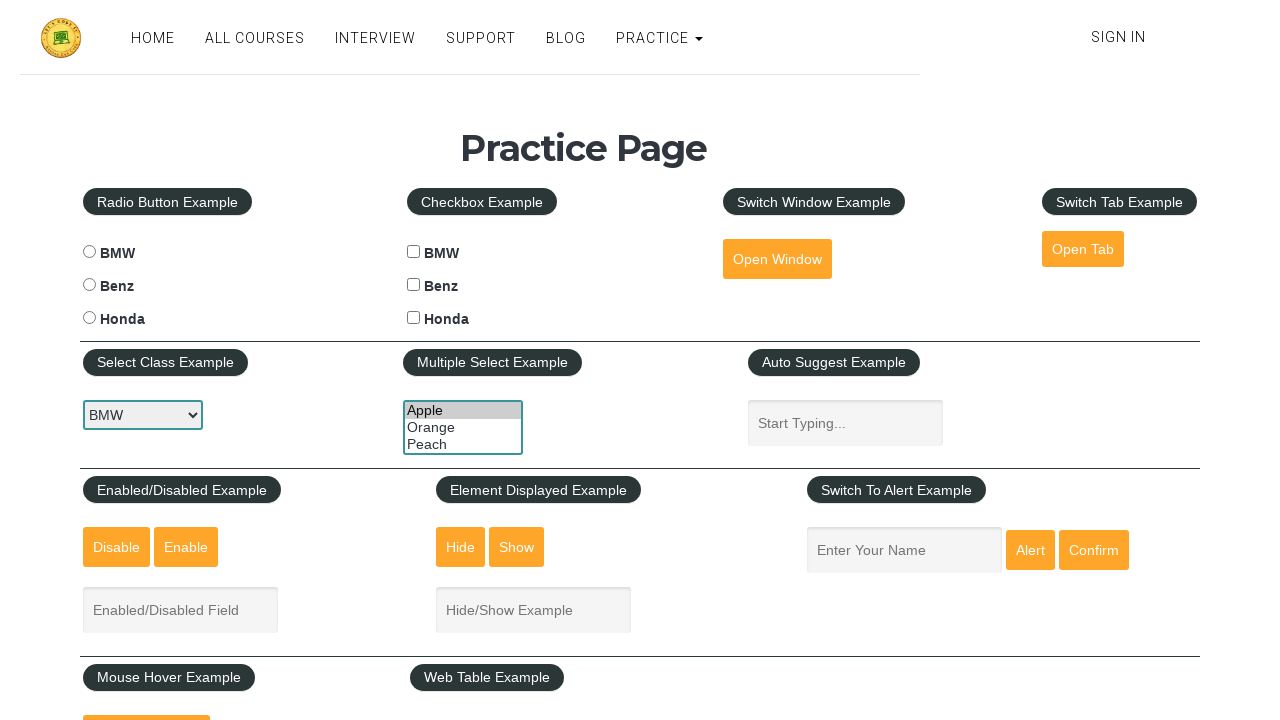

Cleared all selections from multiple select dropdown on #multiple-select-example
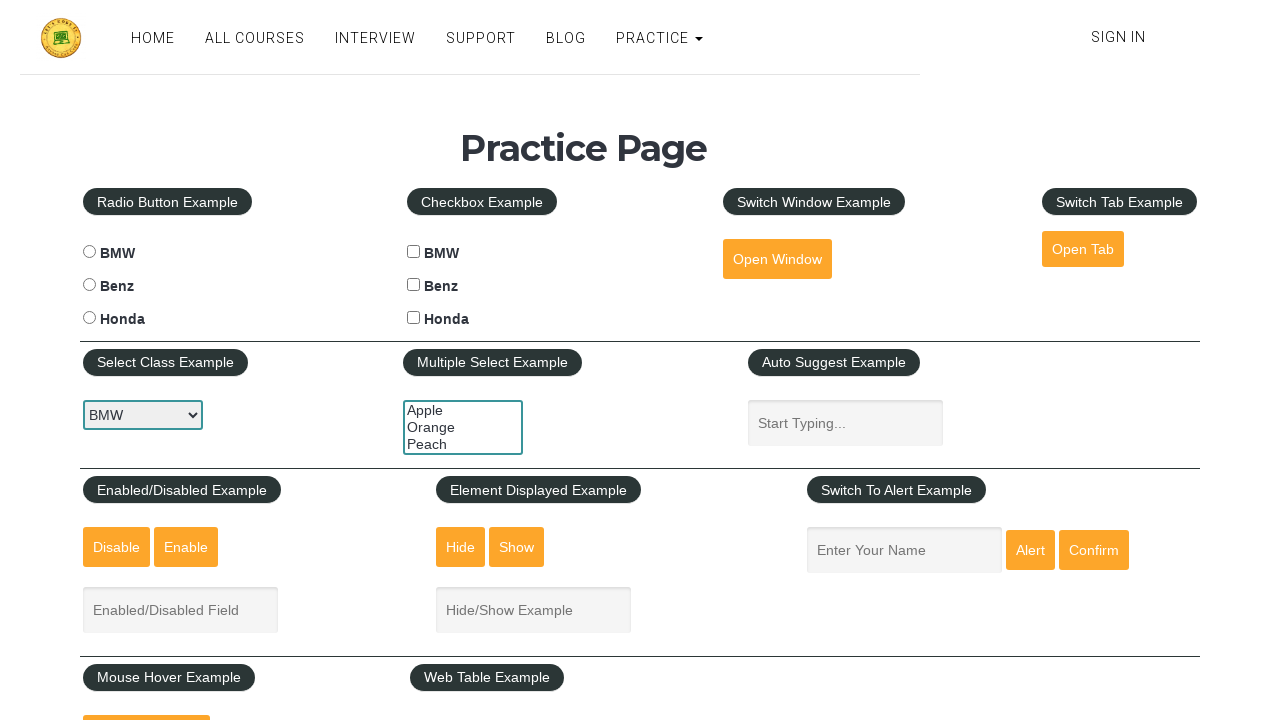

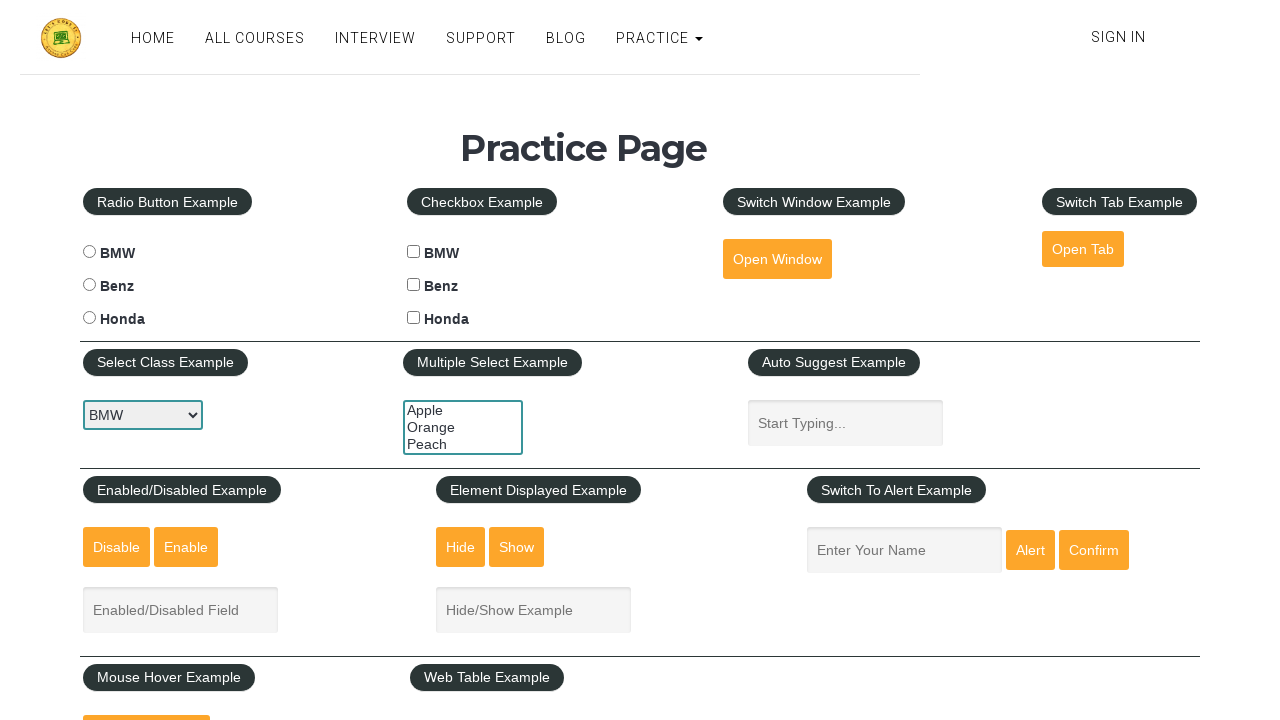